Tests the Baltimore Housing search functionality by selecting a neighborhood from a dropdown menu and clicking the search button to view results.

Starting URL: https://cels.baltimorehousing.org/Search_DEM_Map.aspx

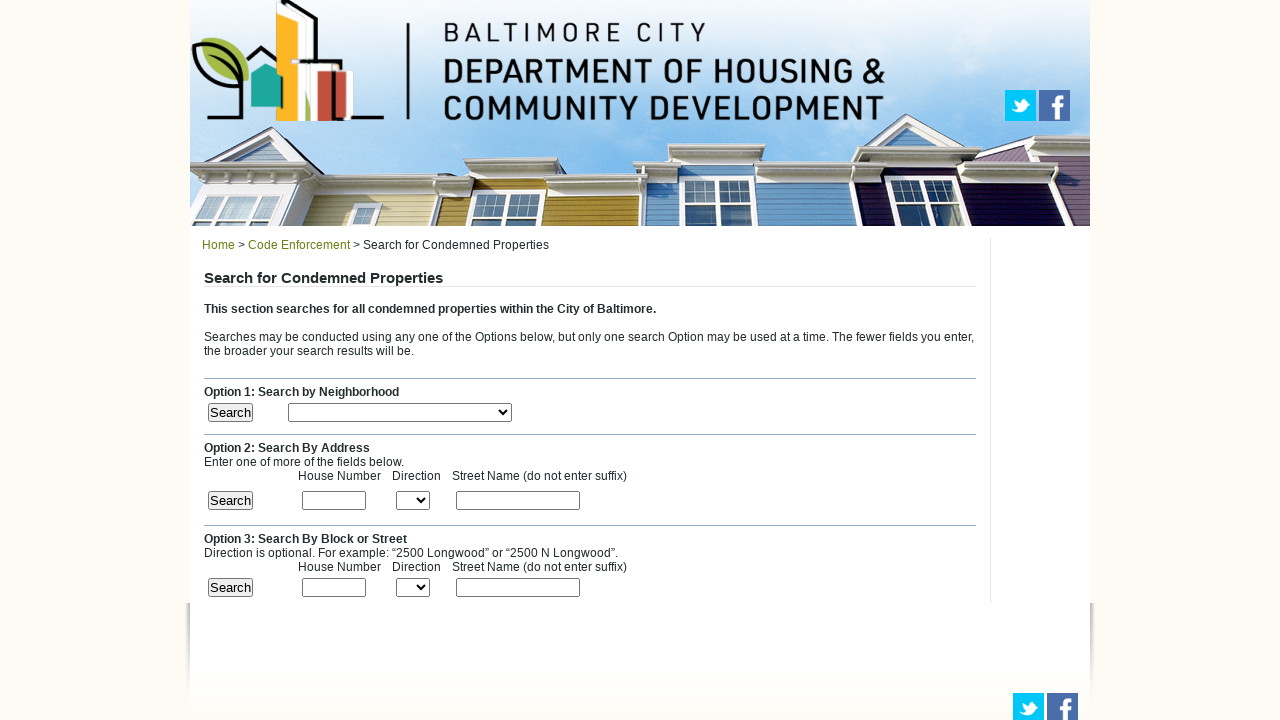

Neighborhood dropdown selector loaded
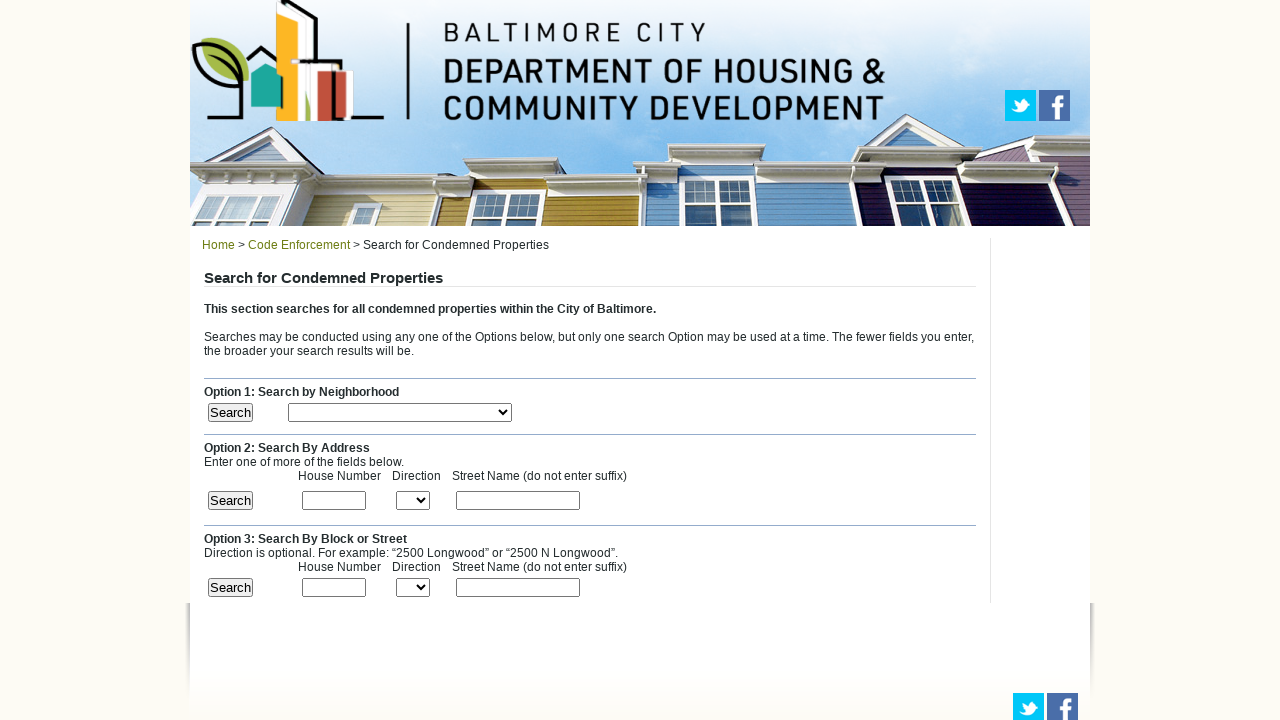

Selected neighborhood from dropdown by index 1 on #ctl00_ContentPlaceHolder1_lstLoc
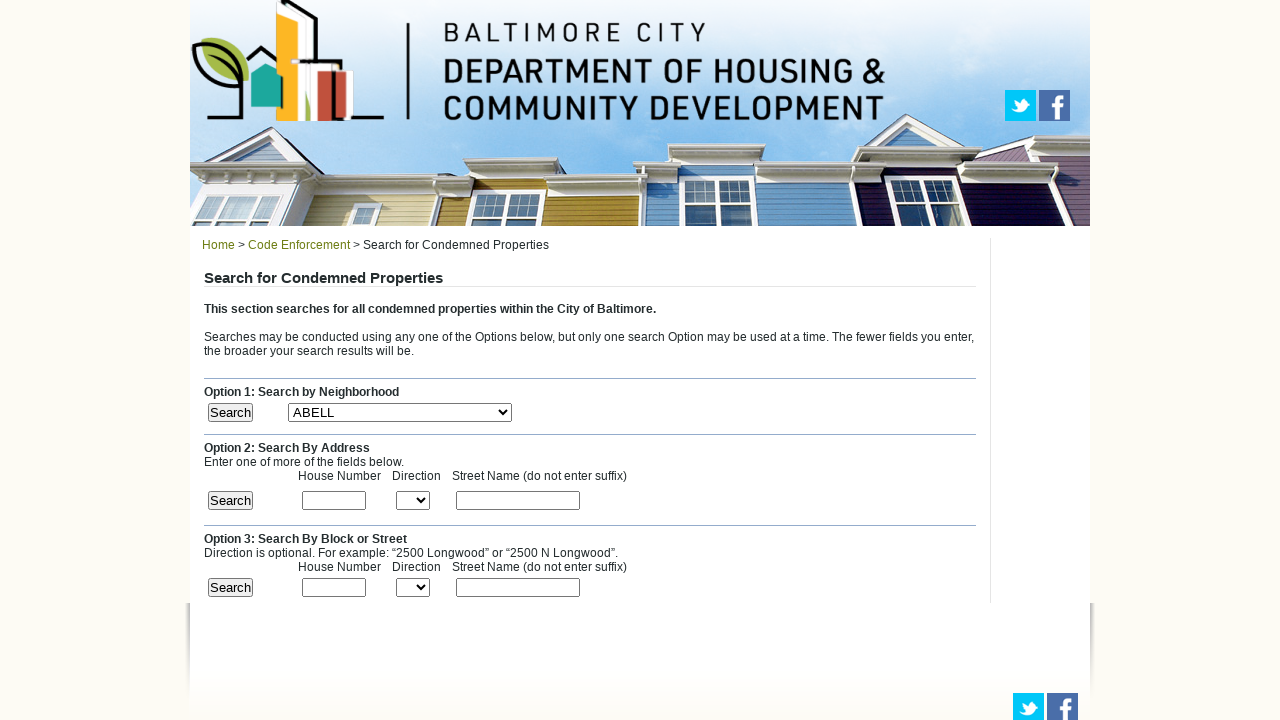

Clicked search button to execute neighborhood search at (230, 412) on #ctl00_ContentPlaceHolder1_btNB
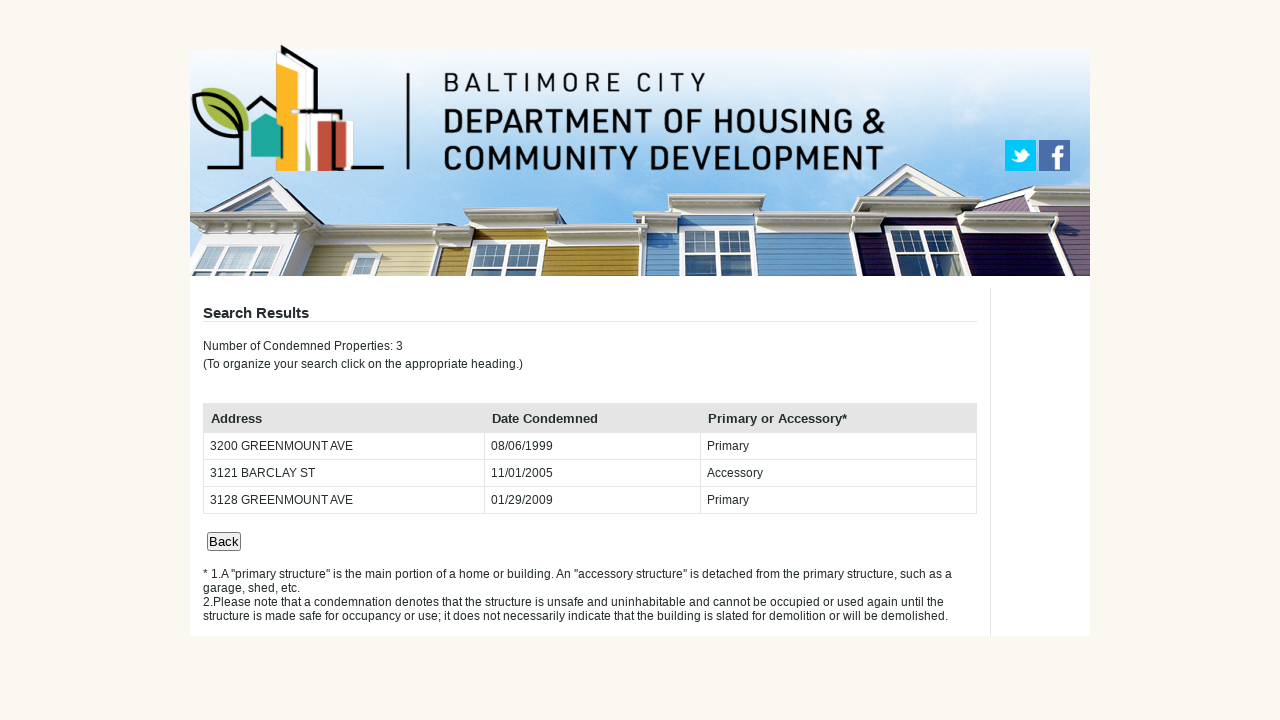

Search results table loaded successfully
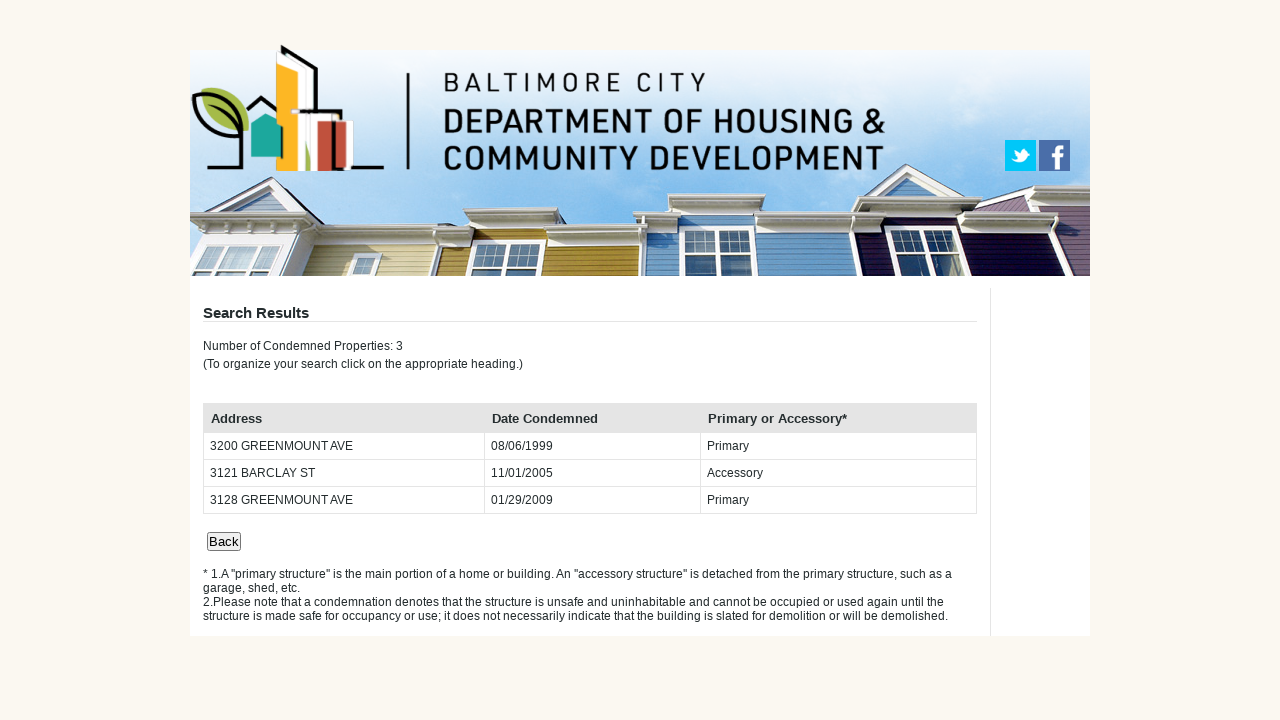

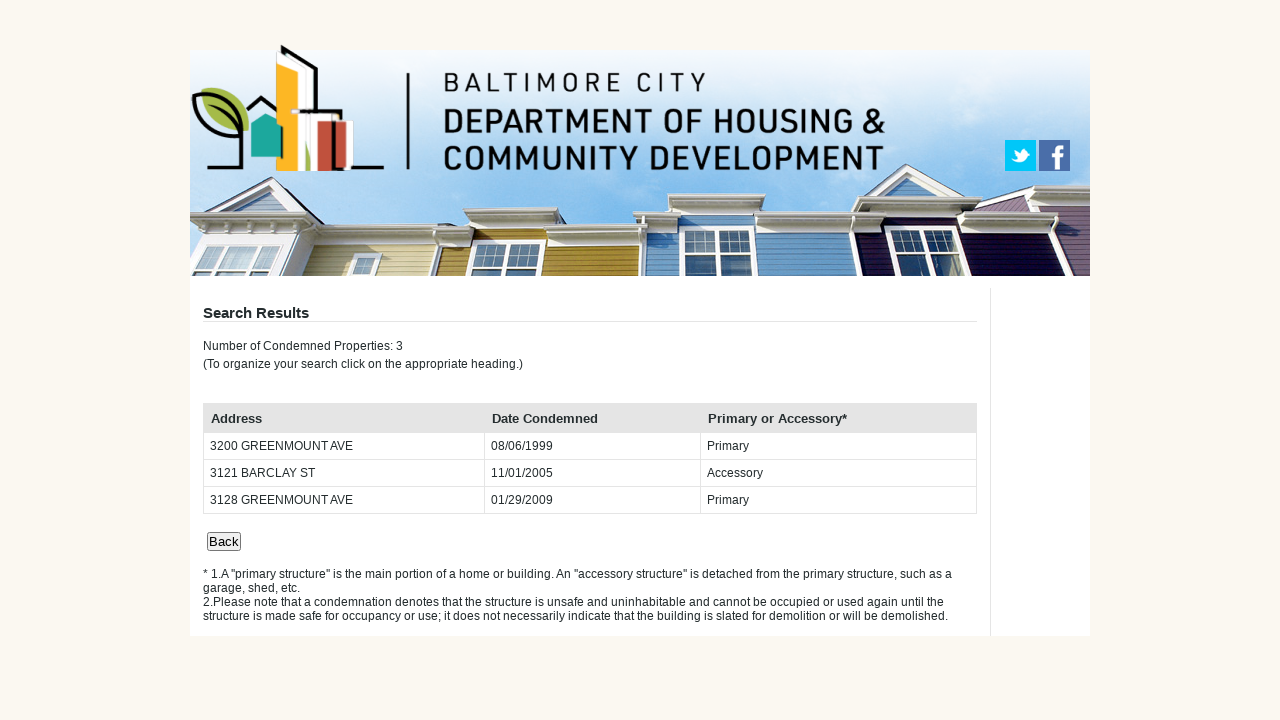